Tests passenger selection dropdown functionality by opening the passenger info dropdown, incrementing adult passengers, and closing the dropdown

Starting URL: https://rahulshettyacademy.com/dropdownsPractise/

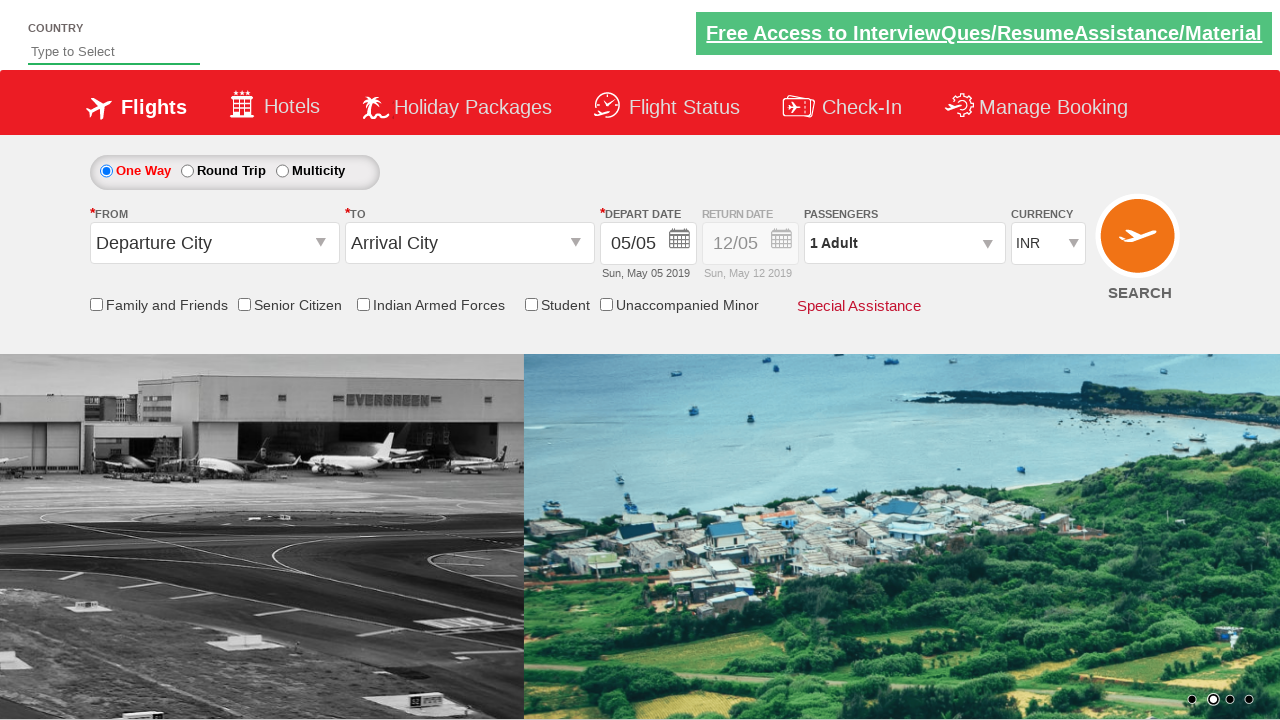

Clicked on passenger info dropdown to open it at (904, 243) on div#divpaxinfo
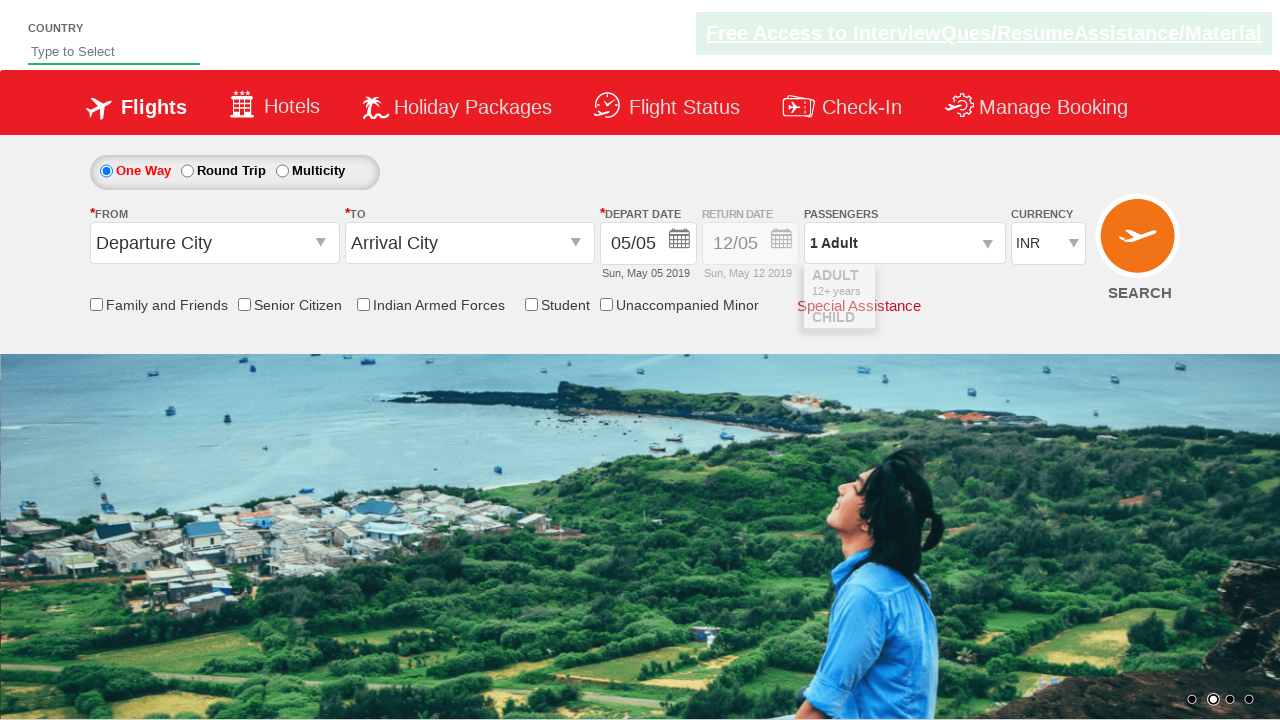

Waited for dropdown to be visible
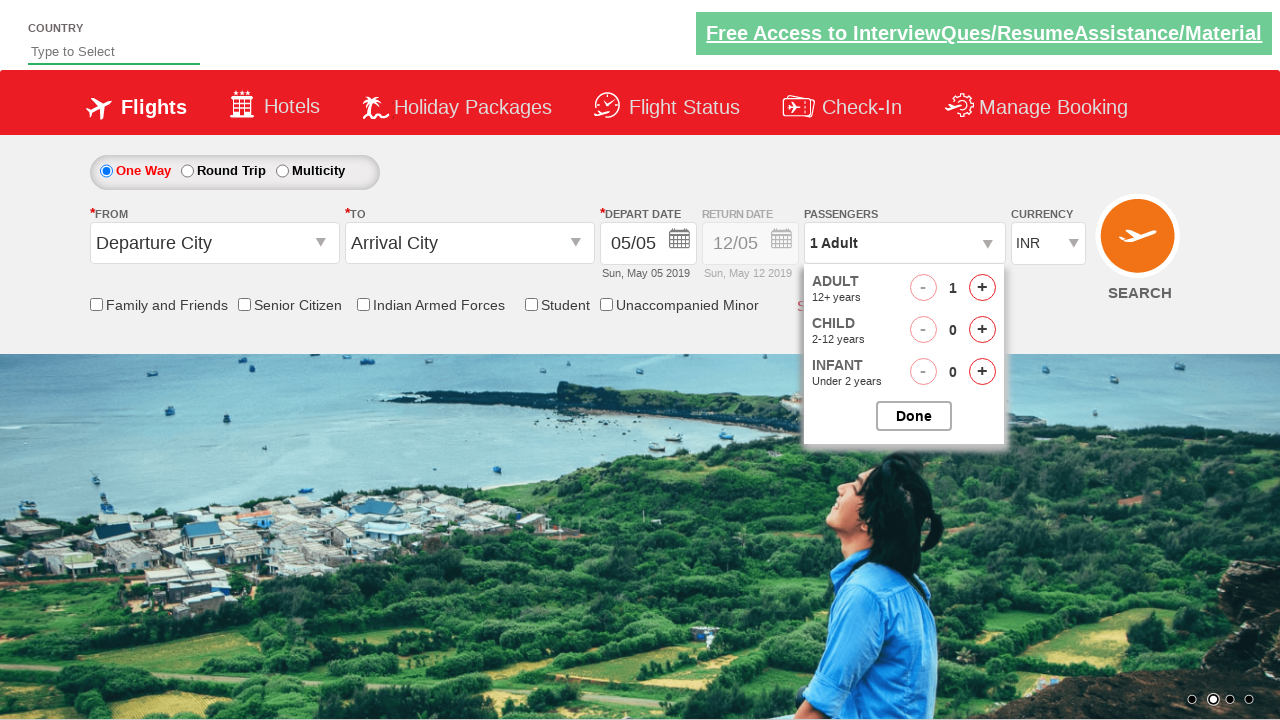

Clicked increment adult button (iteration 1 of 2) at (982, 288) on #hrefIncAdt
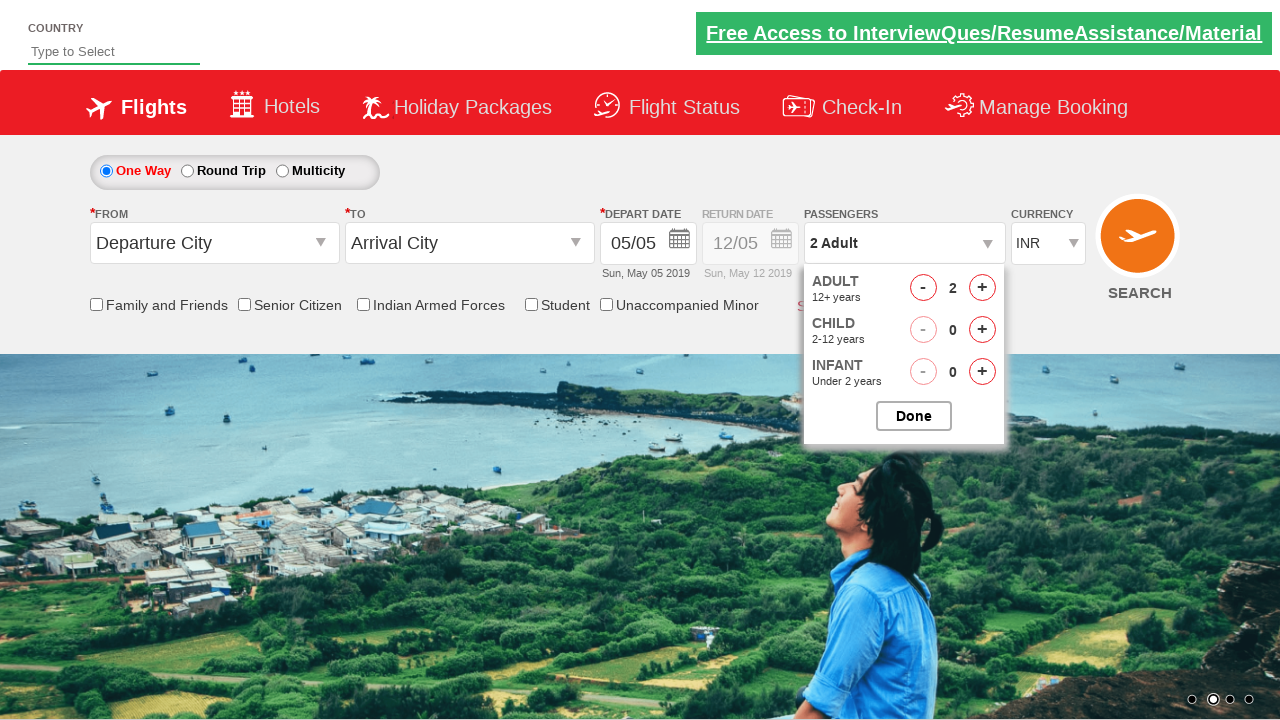

Clicked increment adult button (iteration 2 of 2) at (982, 288) on #hrefIncAdt
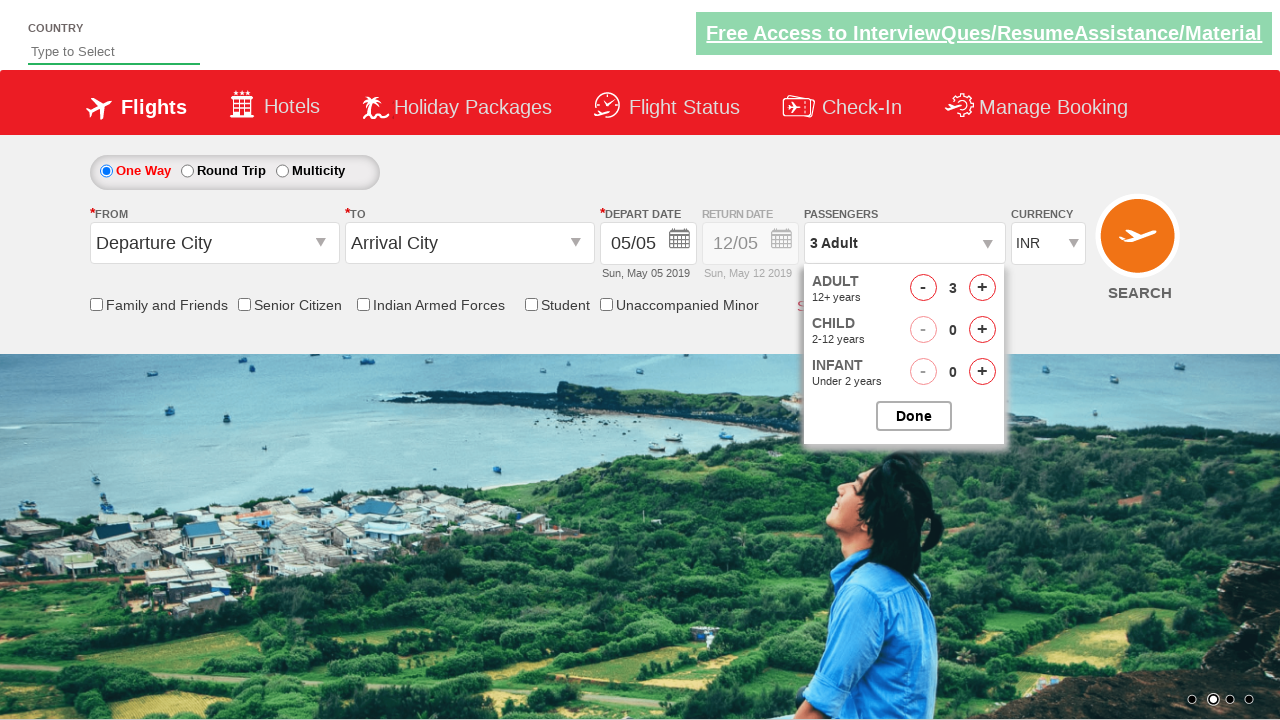

Clicked to close the passenger dropdown at (914, 416) on #btnclosepaxoption
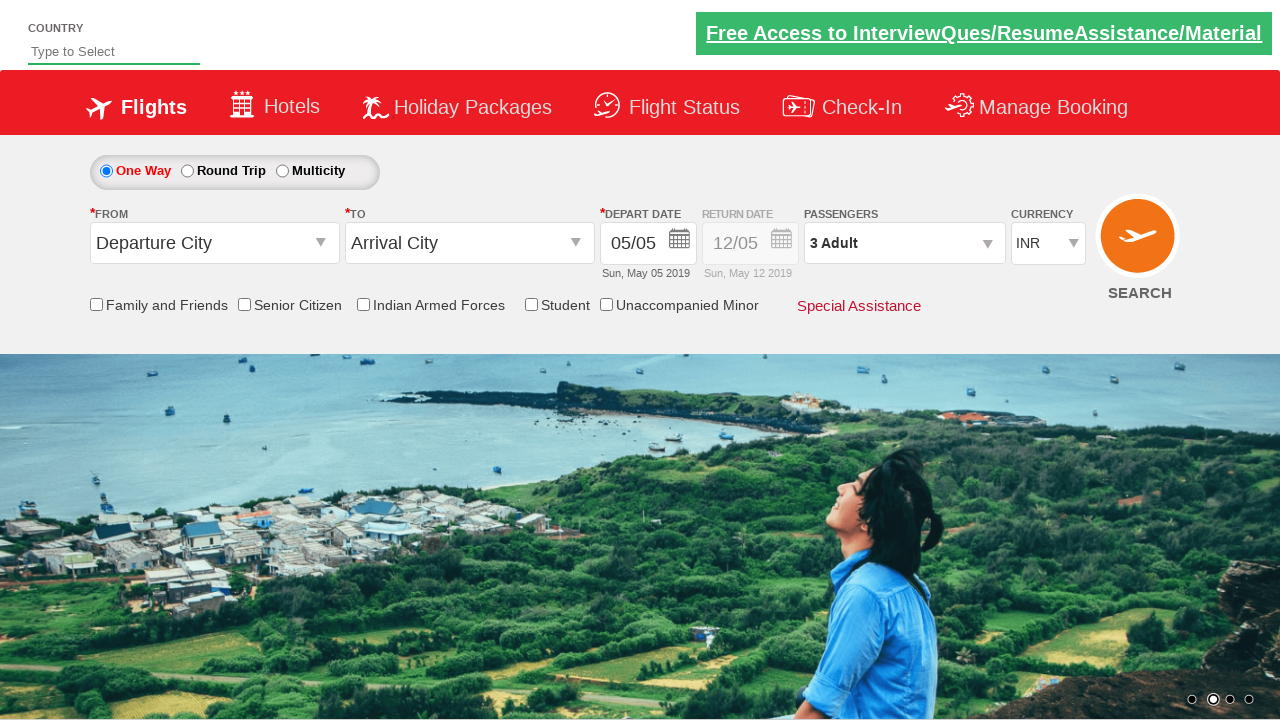

Retrieved passenger count text: 3 Adult
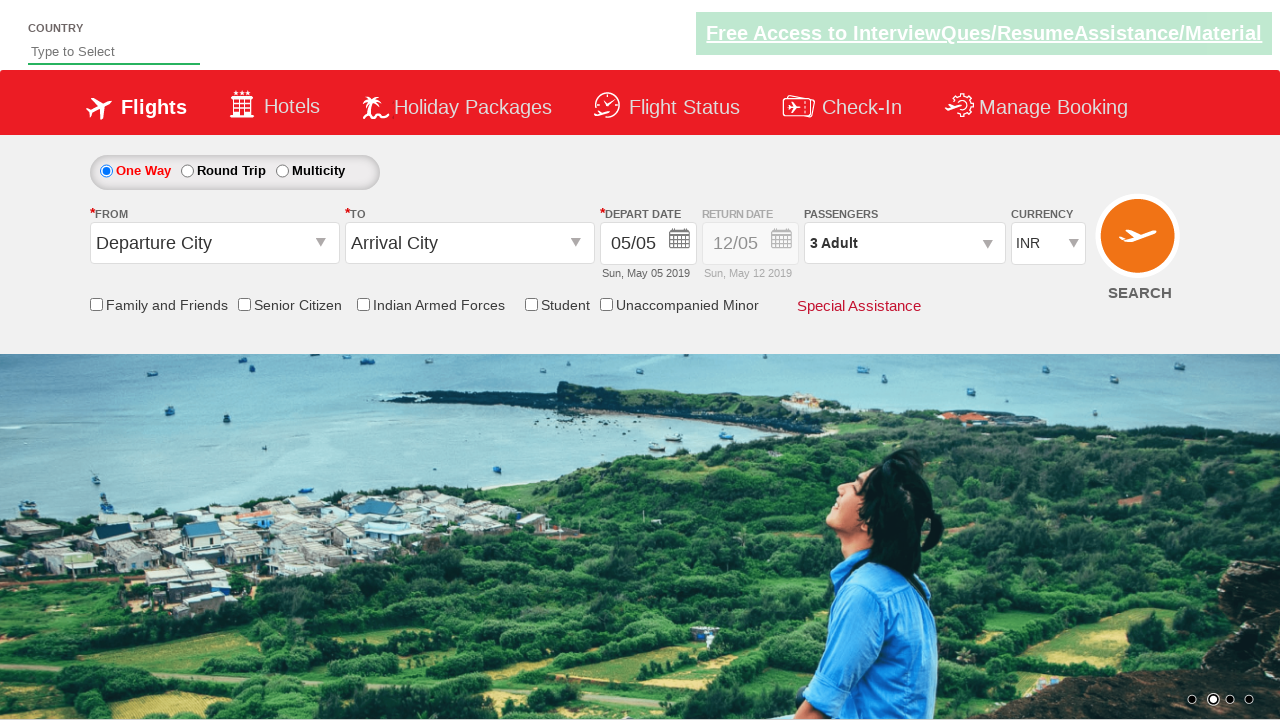

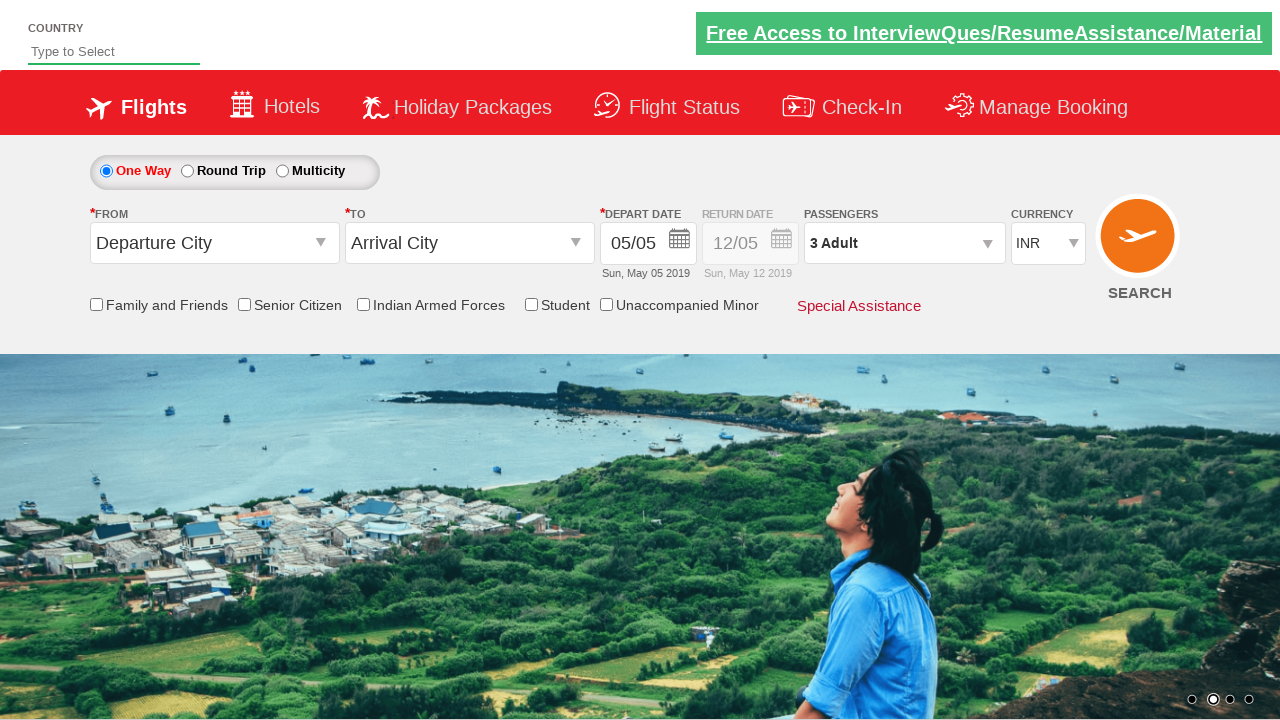